Tests different types of JavaScript alerts (simple alert, confirm dialog, and prompt dialog) by accepting, dismissing, and entering text into them.

Starting URL: https://demo.automationtesting.in/Alerts.html

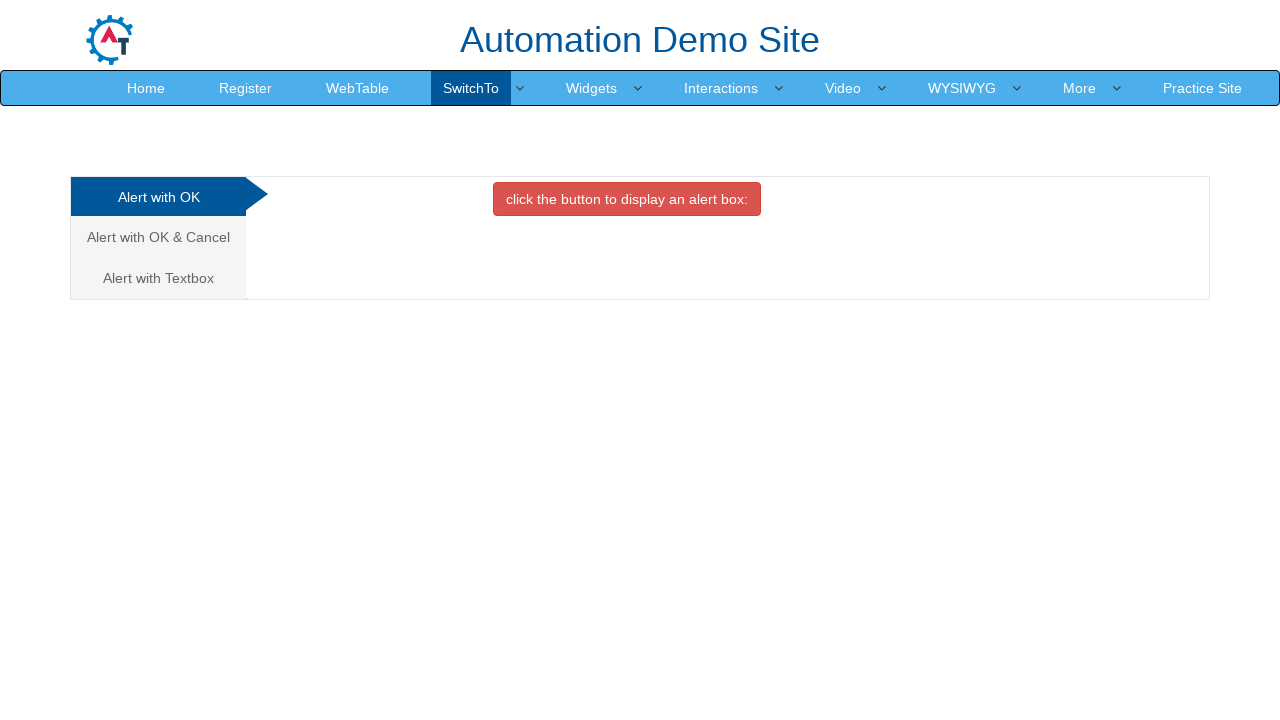

Clicked OK Tab to show simple alert at (627, 199) on #OKTab
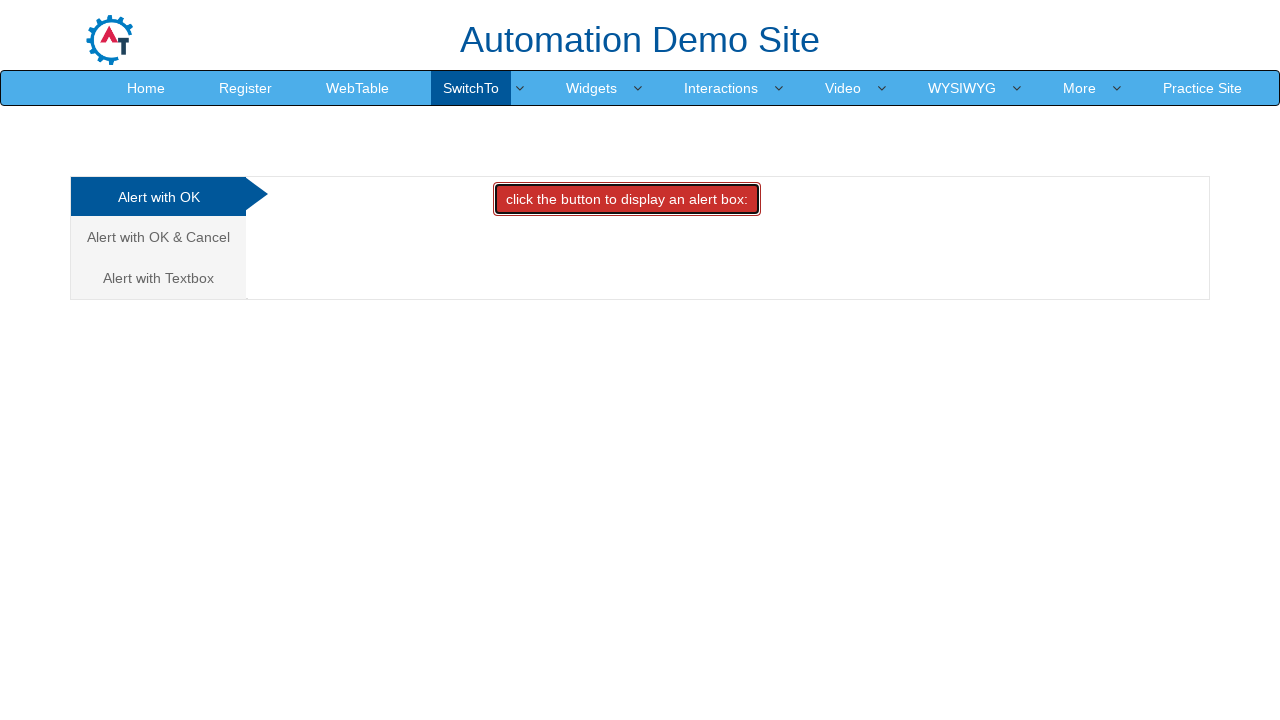

Waited 1500ms for alert to appear
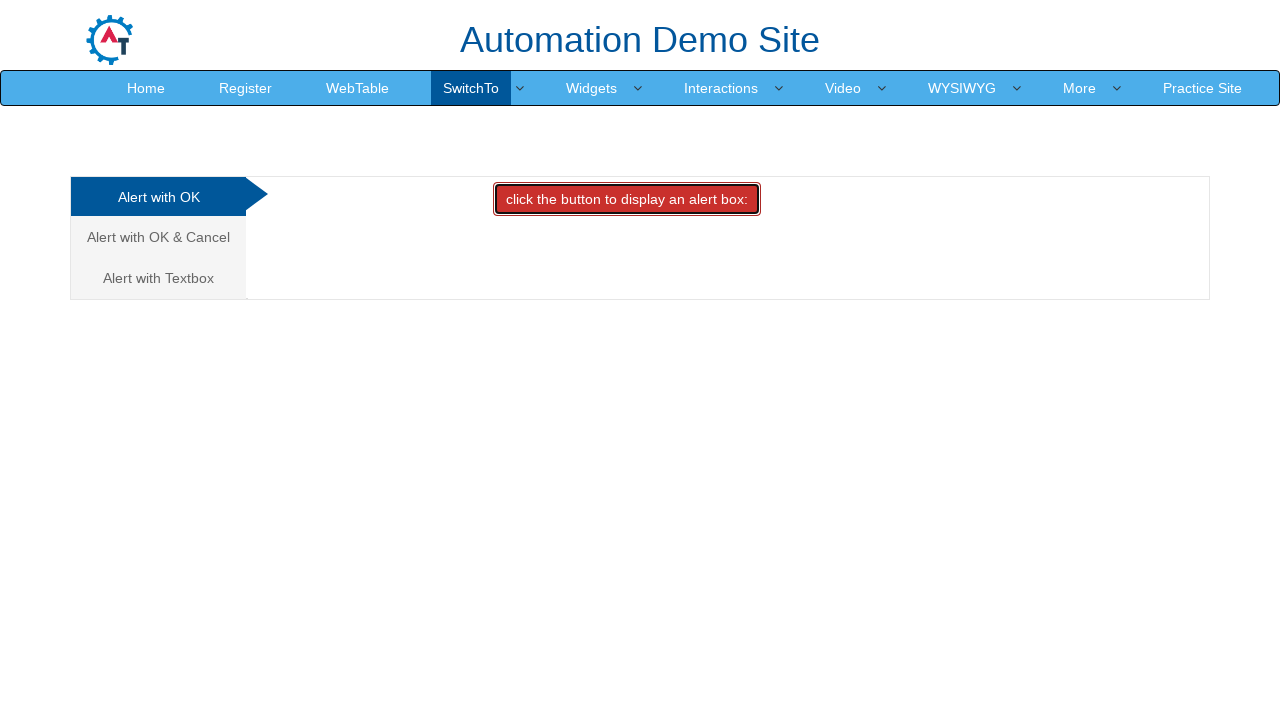

Set up dialog handler to accept alerts
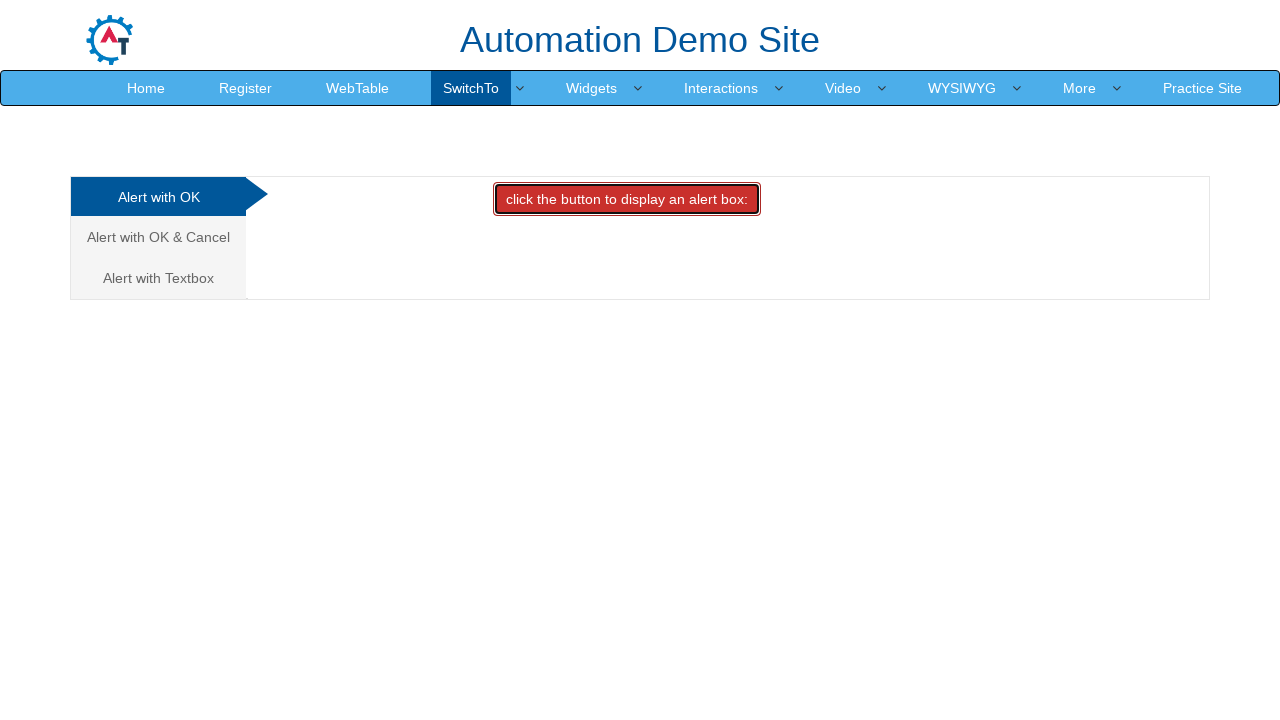

Clicked OK Tab again to trigger alert dialog at (627, 199) on #OKTab
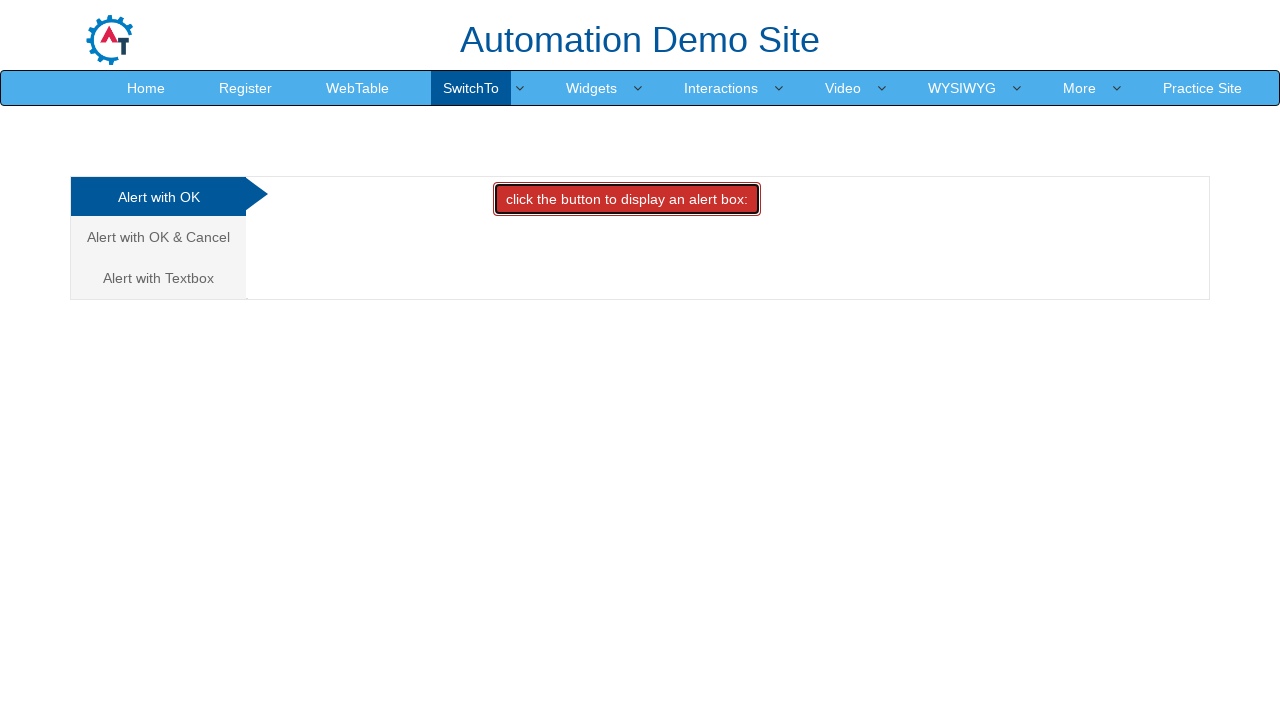

Waited 500ms for alert to be accepted
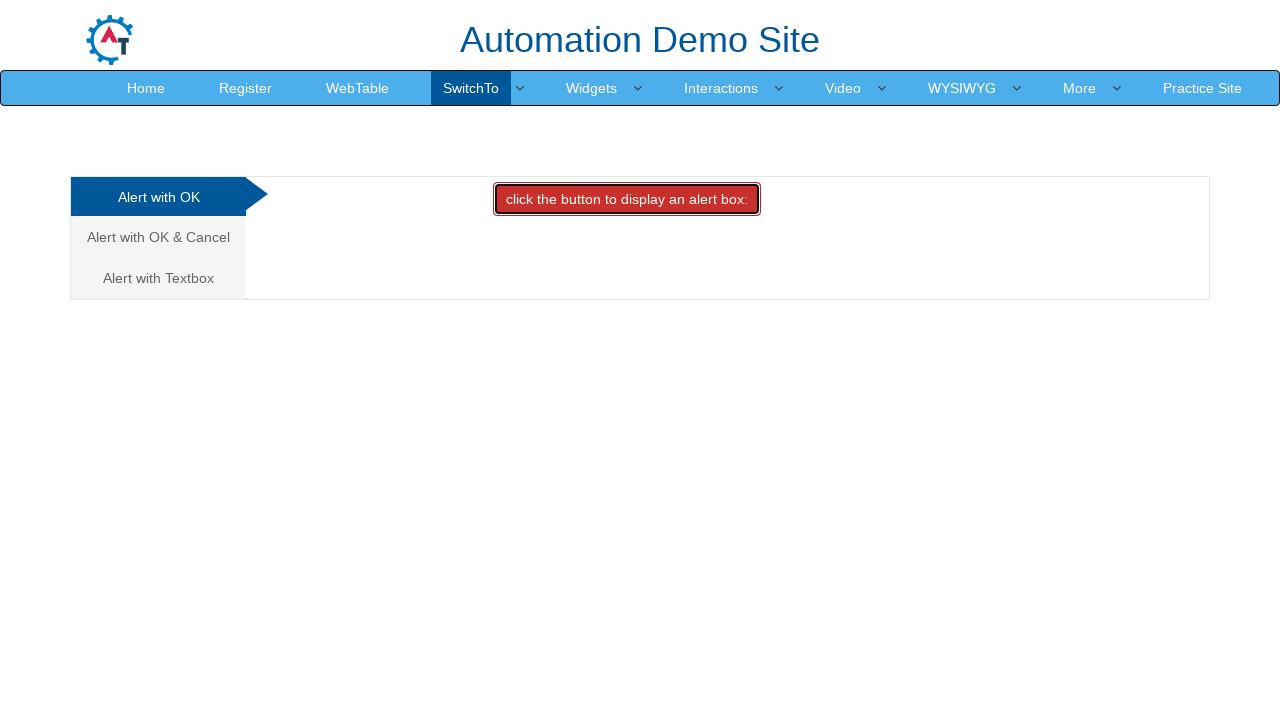

Clicked on Cancel Tab link to navigate to confirm dialog section at (158, 237) on a[href='#CancelTab']
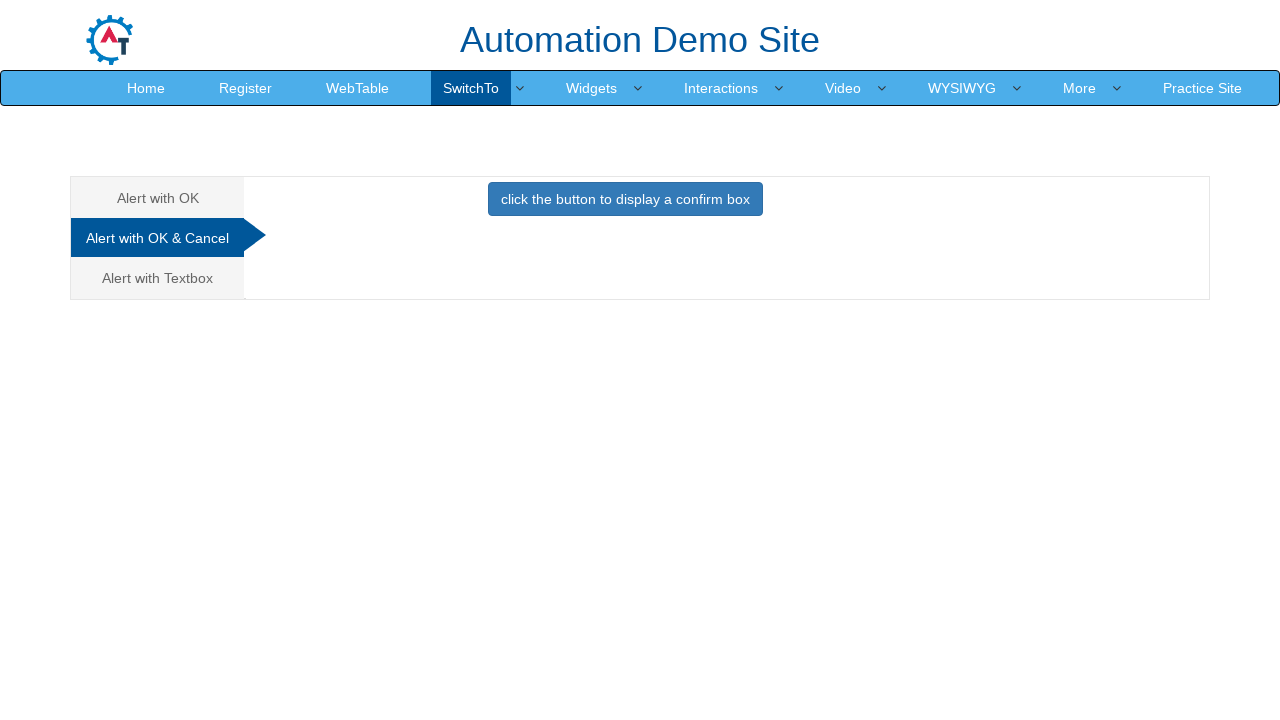

Waited 500ms for Cancel Tab to load
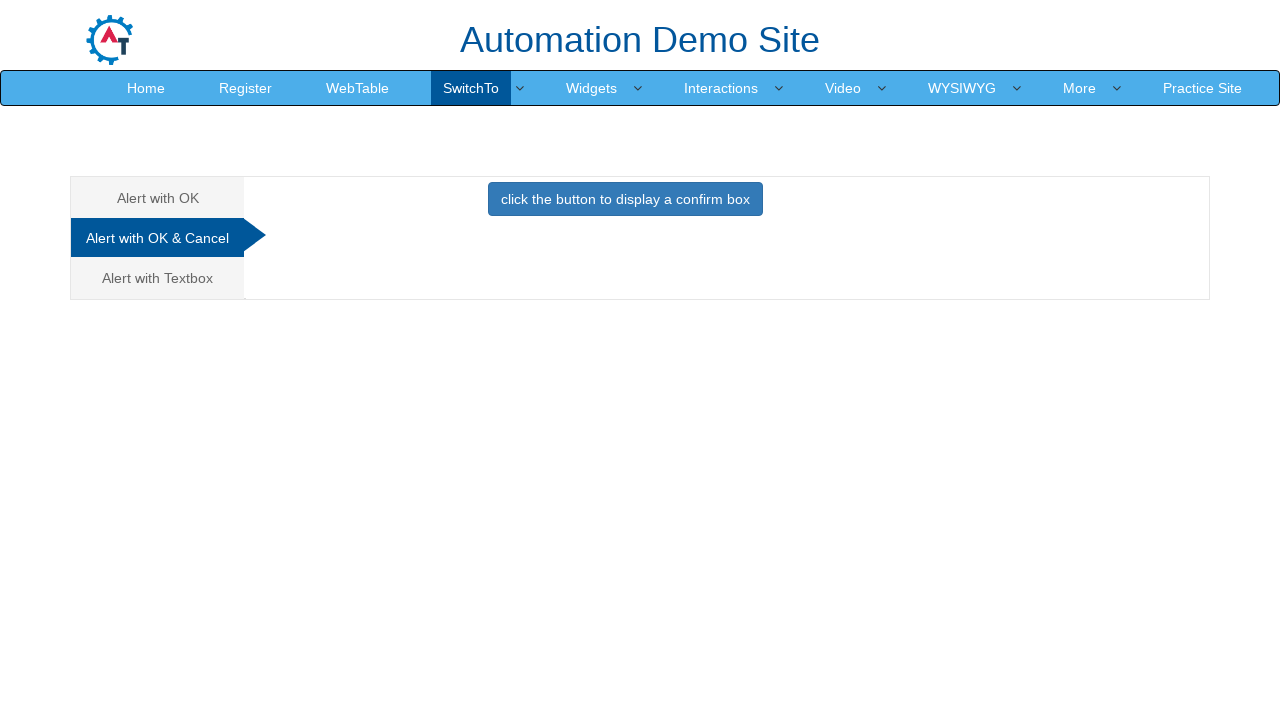

Set up dialog handler to dismiss confirm dialog
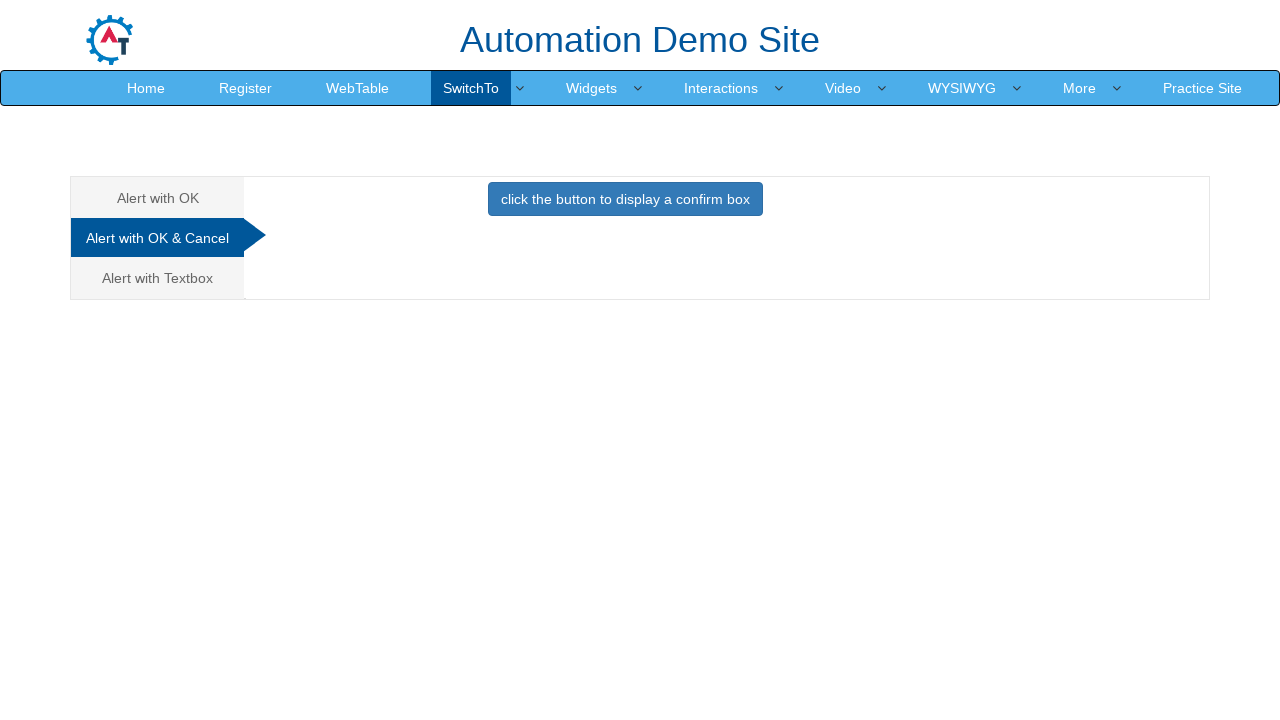

Clicked Cancel Tab button to trigger confirm dialog at (625, 204) on #CancelTab
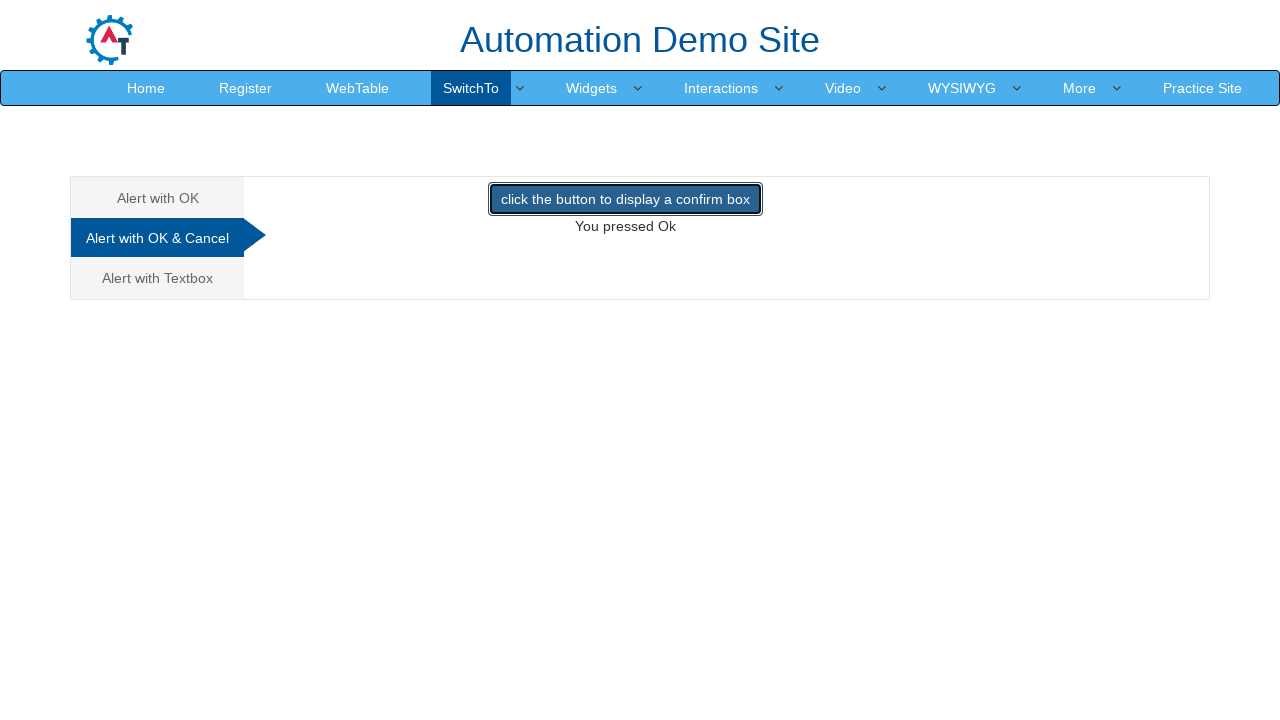

Waited 1200ms for confirm dialog to be dismissed
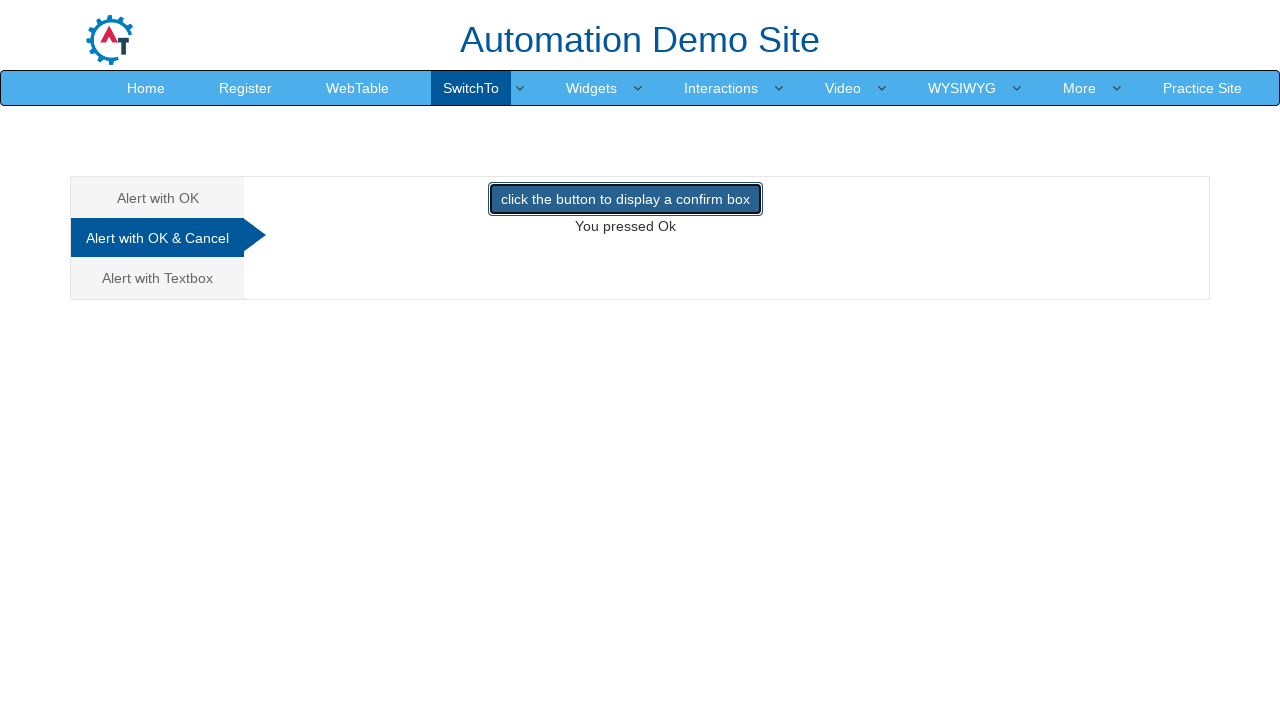

Clicked on Textbox Tab link to navigate to prompt dialog section at (158, 278) on a[href='#Textbox']
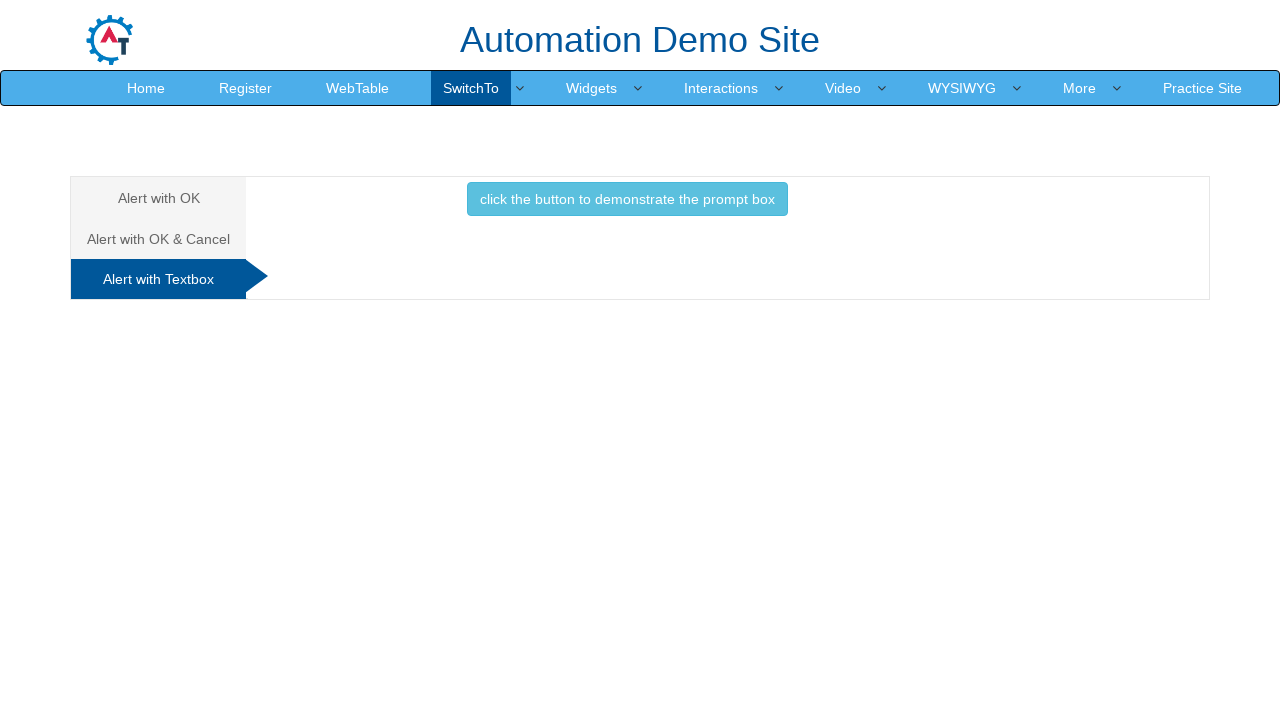

Waited 500ms for Textbox Tab to load
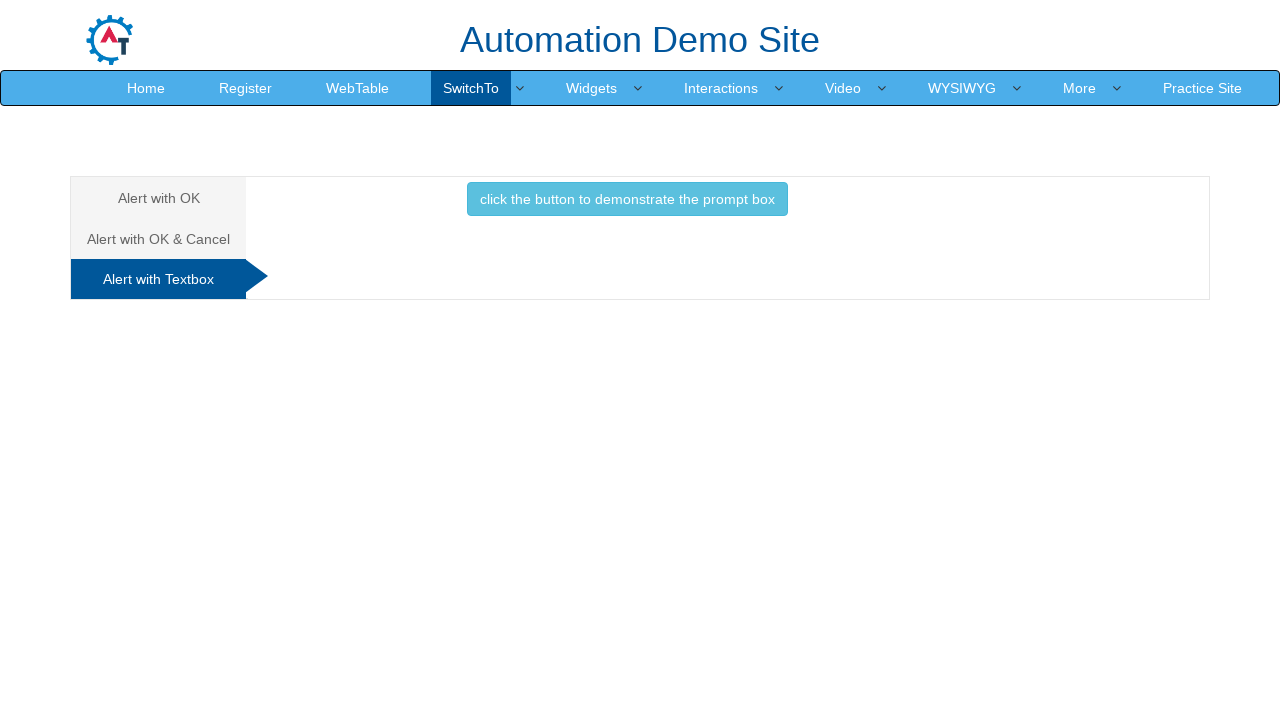

Set up dialog handler to accept prompt dialog with text 'Hirva, Tom, Anisha'
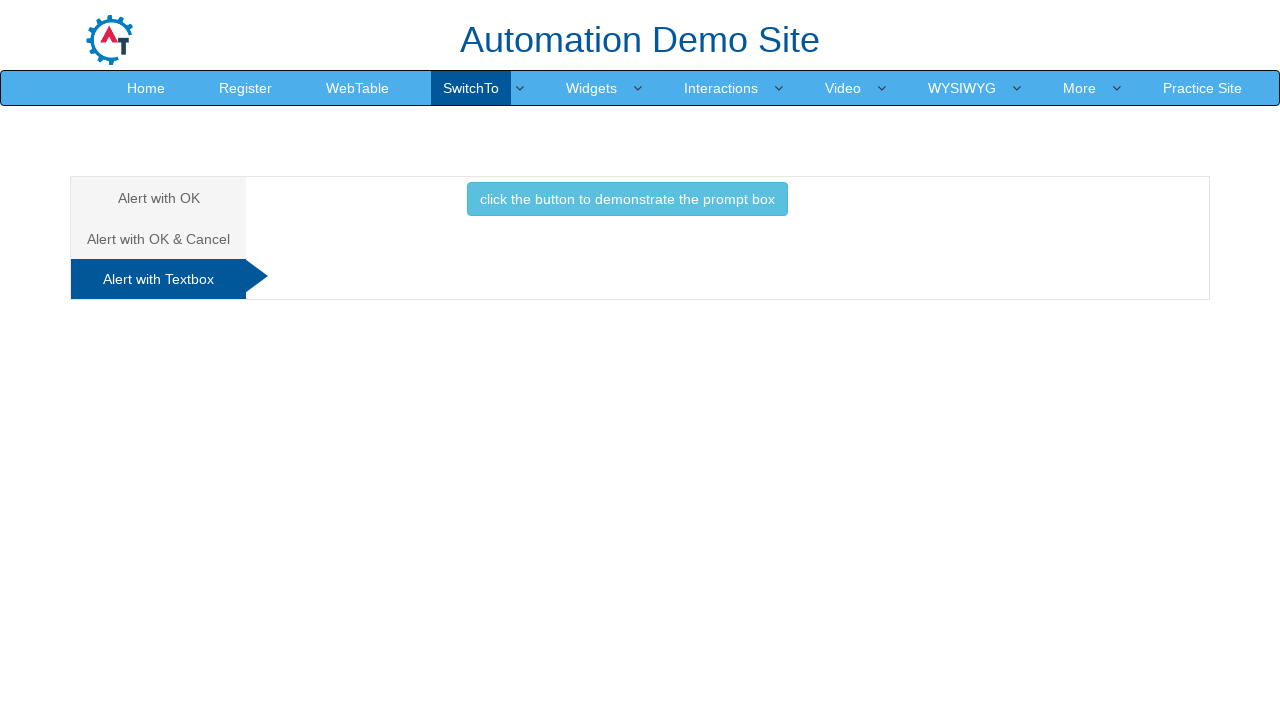

Clicked Textbox button to trigger prompt dialog at (627, 204) on #Textbox
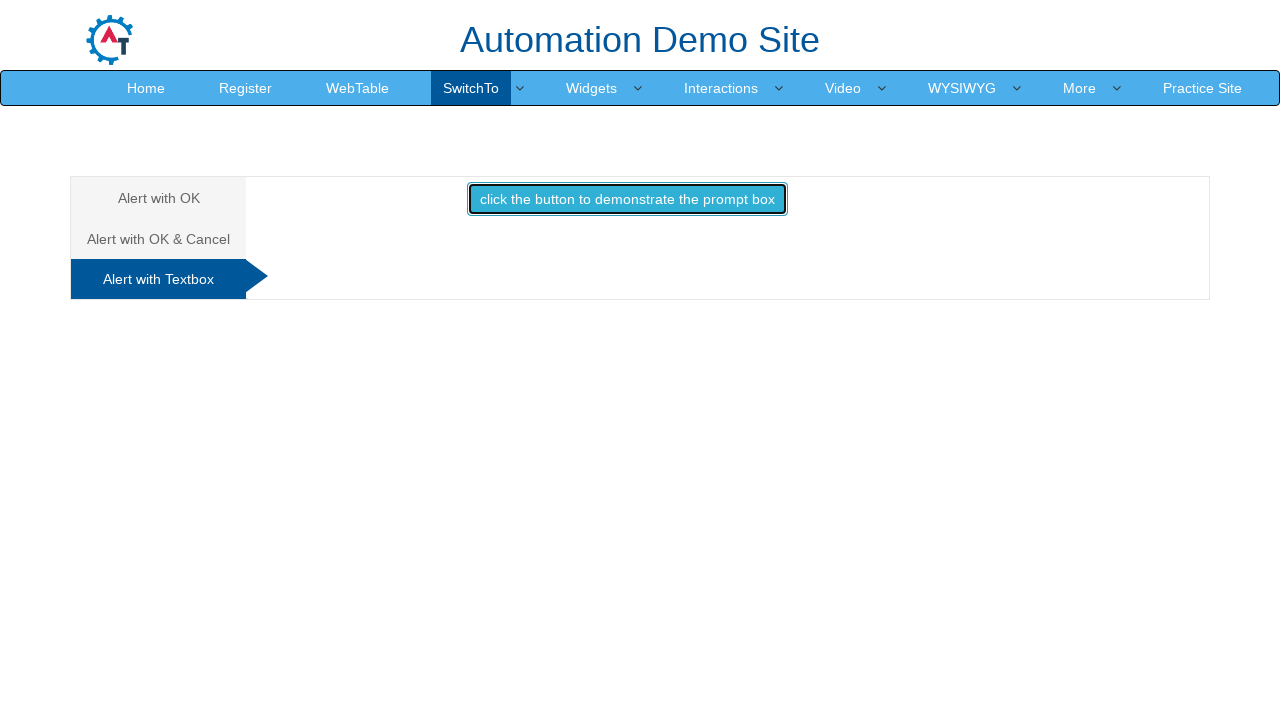

Waited 1200ms for prompt dialog to be accepted
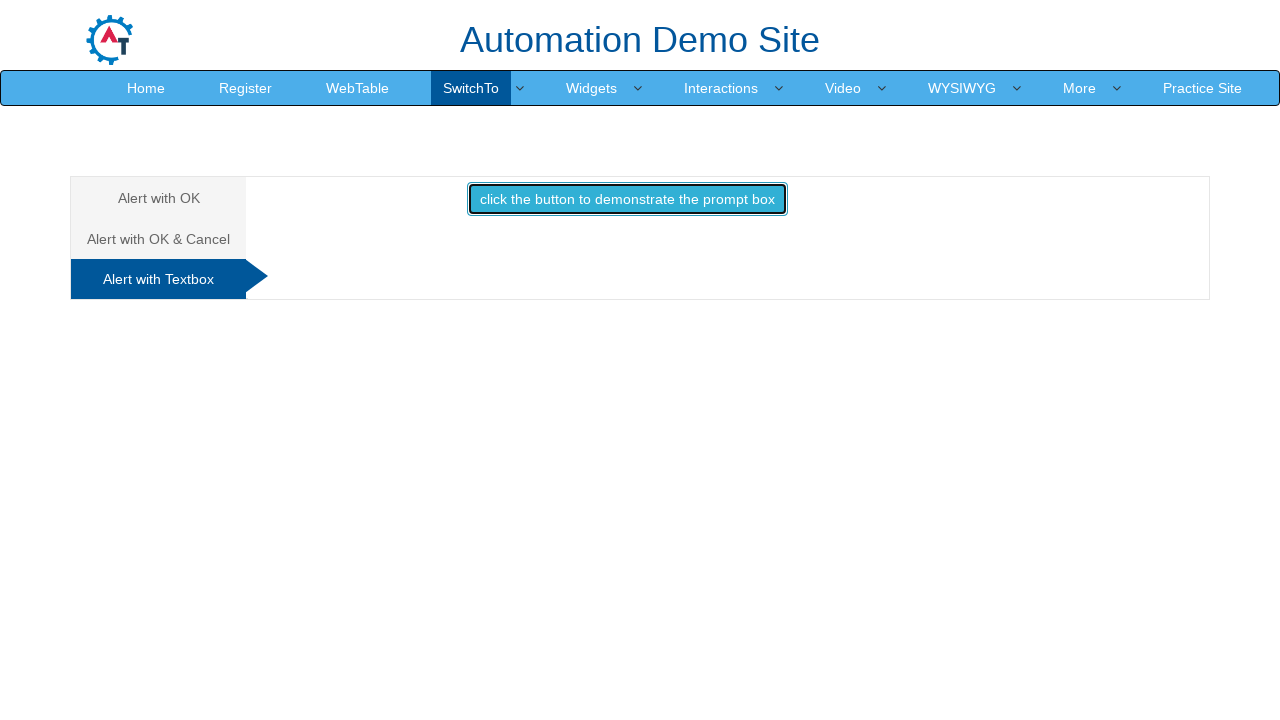

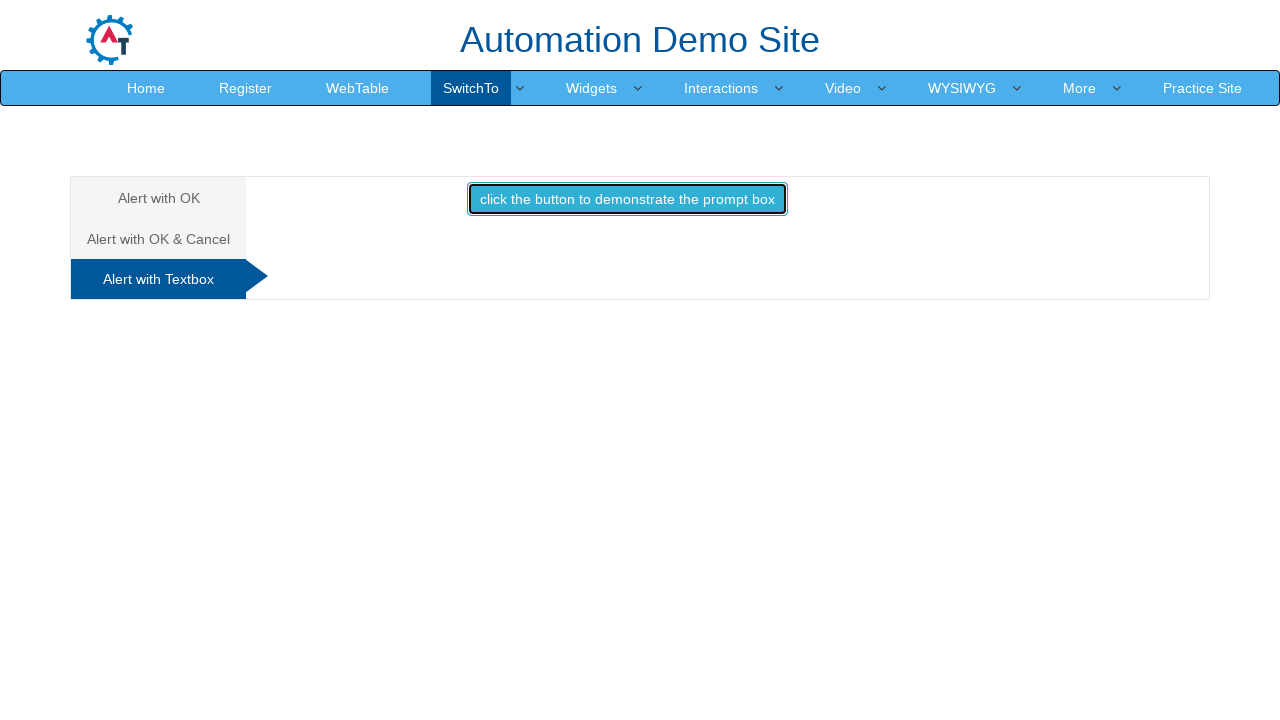